Tests drag and drop functionality on the jQuery UI droppable demo page by switching to an iframe and dragging an element onto a drop target

Starting URL: https://jqueryui.com/droppable/

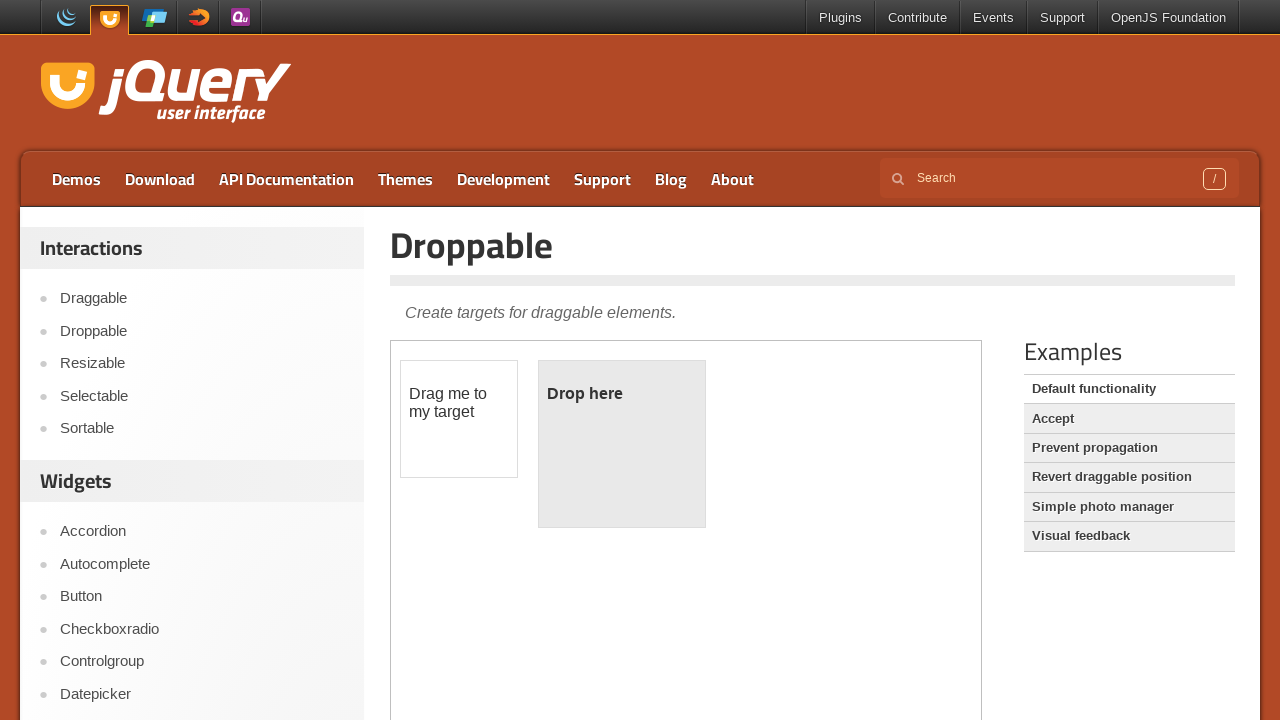

Navigated to jQuery UI droppable demo page
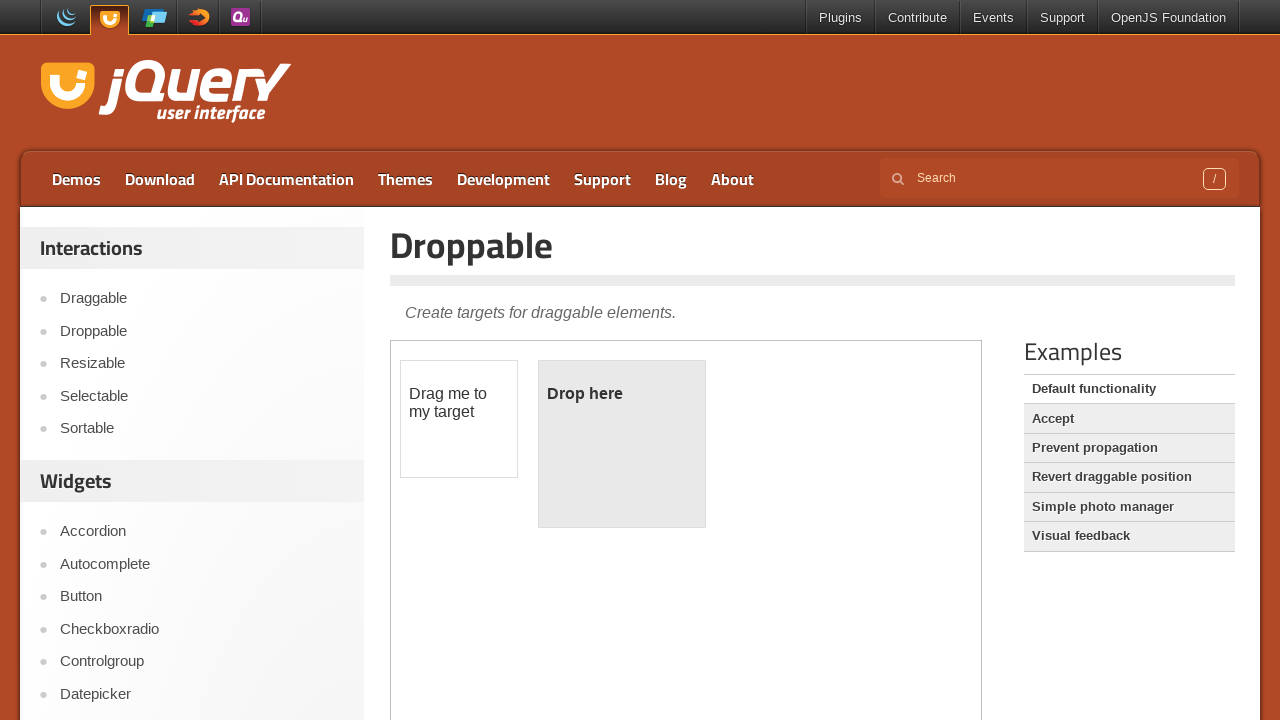

Located and selected the demo iframe
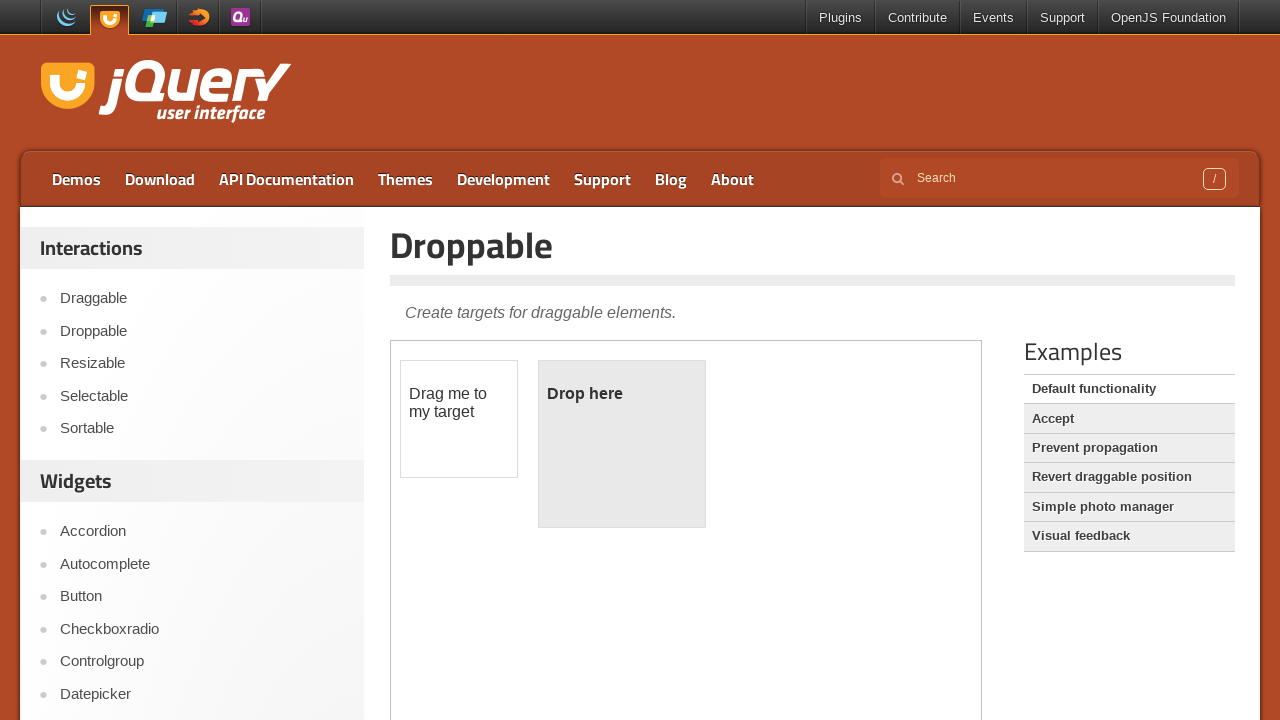

Clicked on the draggable element at (459, 419) on iframe.demo-frame >> nth=0 >> internal:control=enter-frame >> #draggable
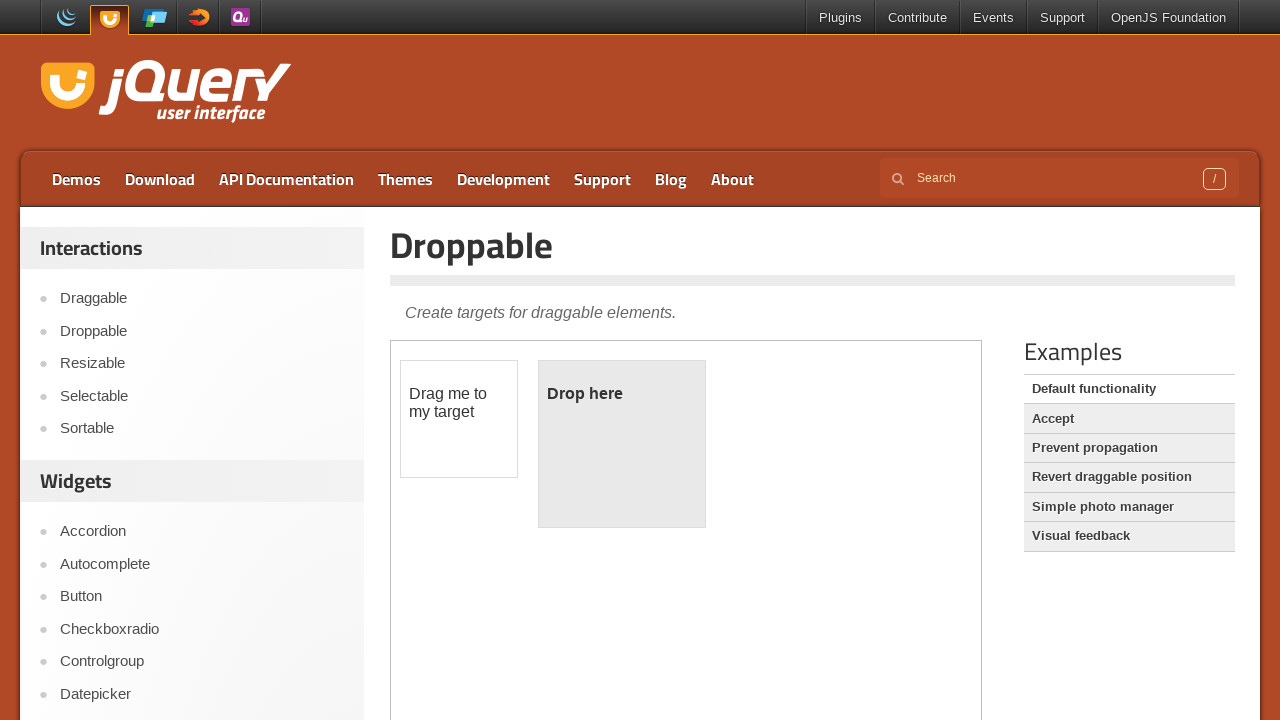

Located source and target elements for drag and drop
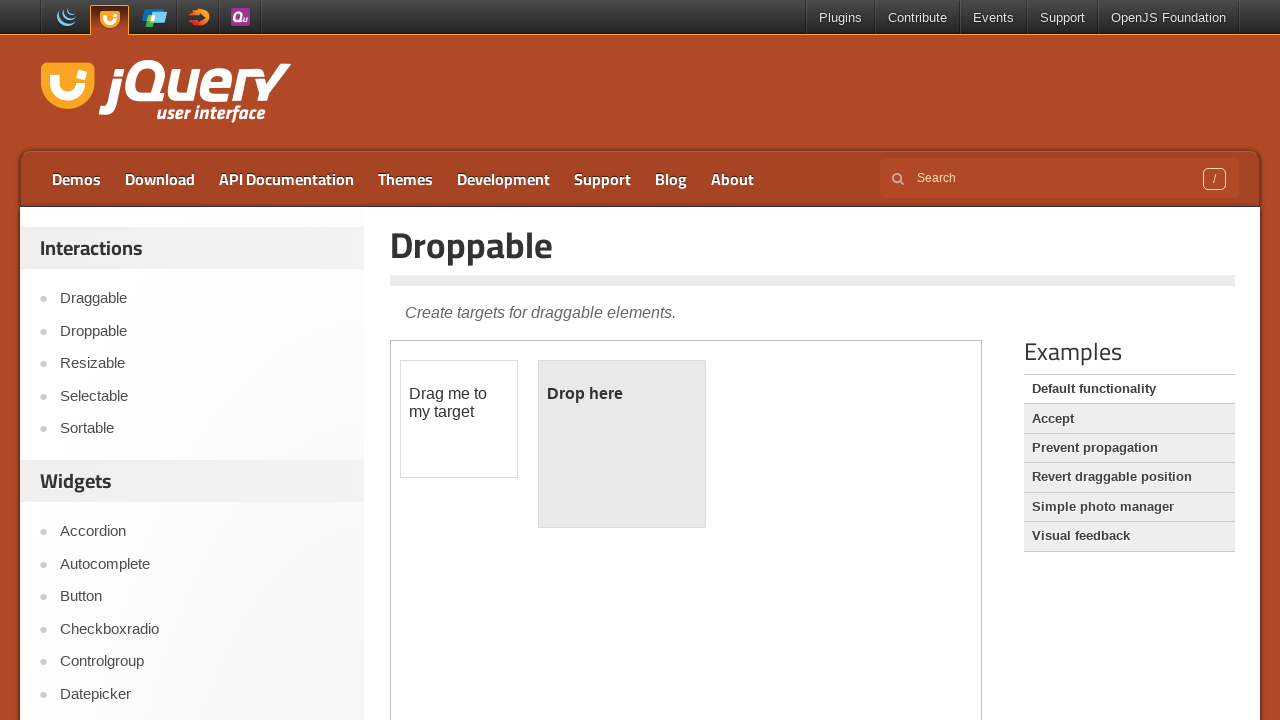

Dragged the draggable element onto the droppable target at (622, 444)
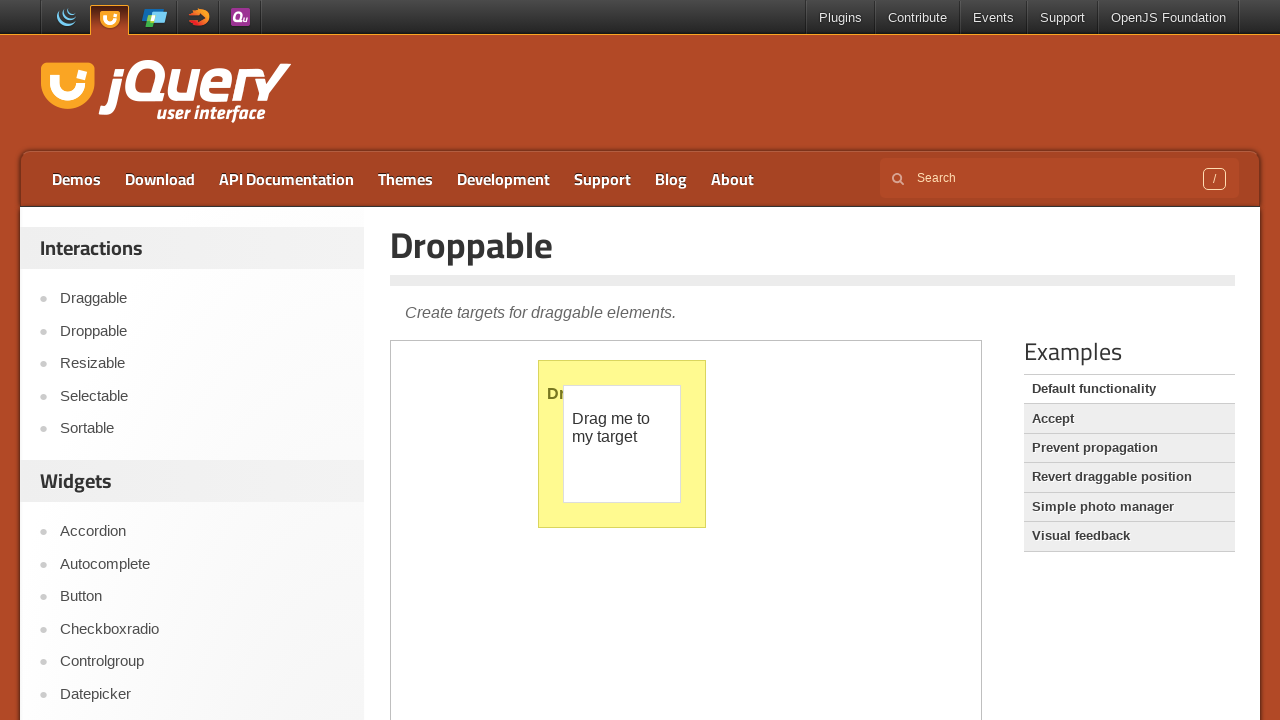

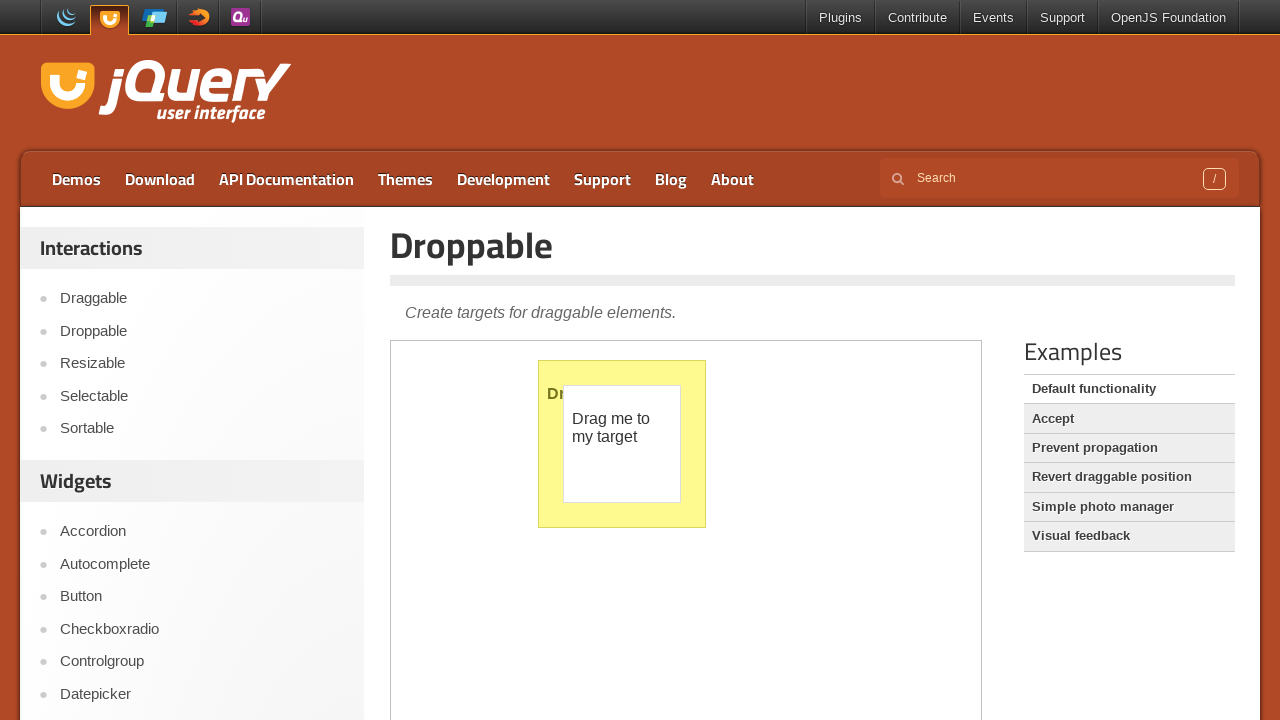